Verifies that a search button is present on the page

Starting URL: https://www.samsung.com/

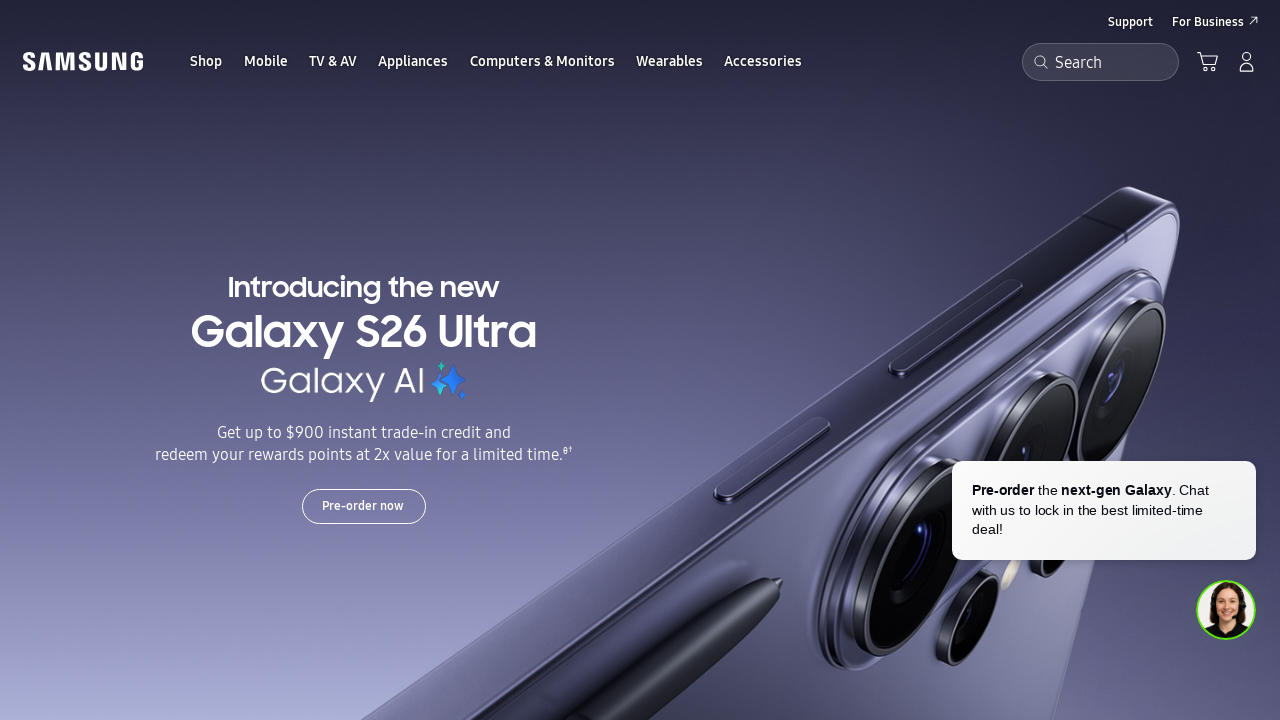

Retrieved all button and svg elements from the page
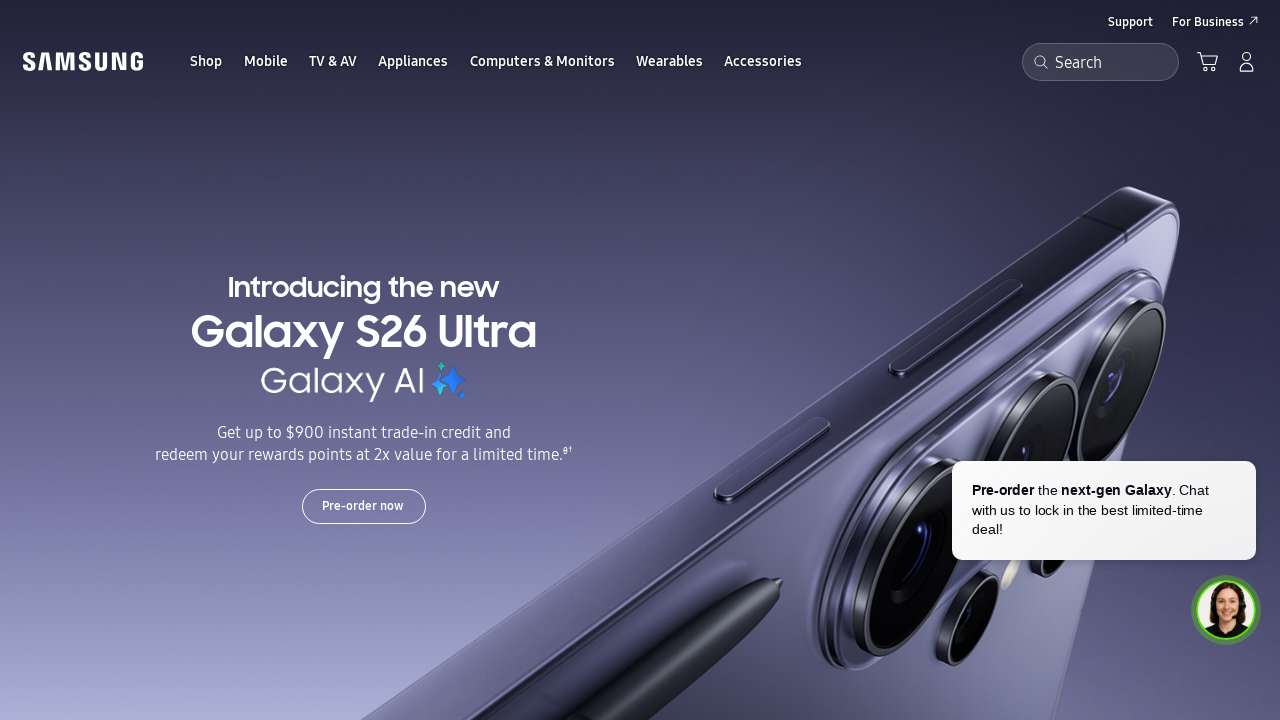

Retrieved class attribute from button/svg element
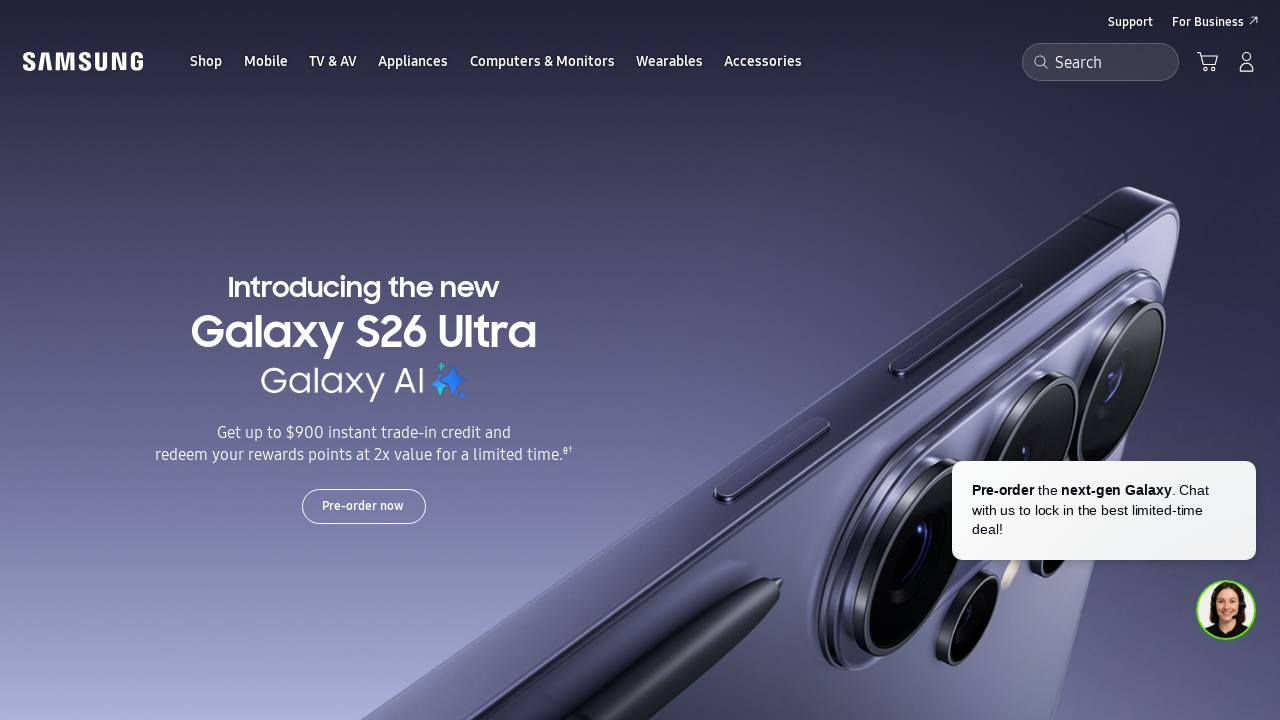

Retrieved aria-label attribute from button/svg element
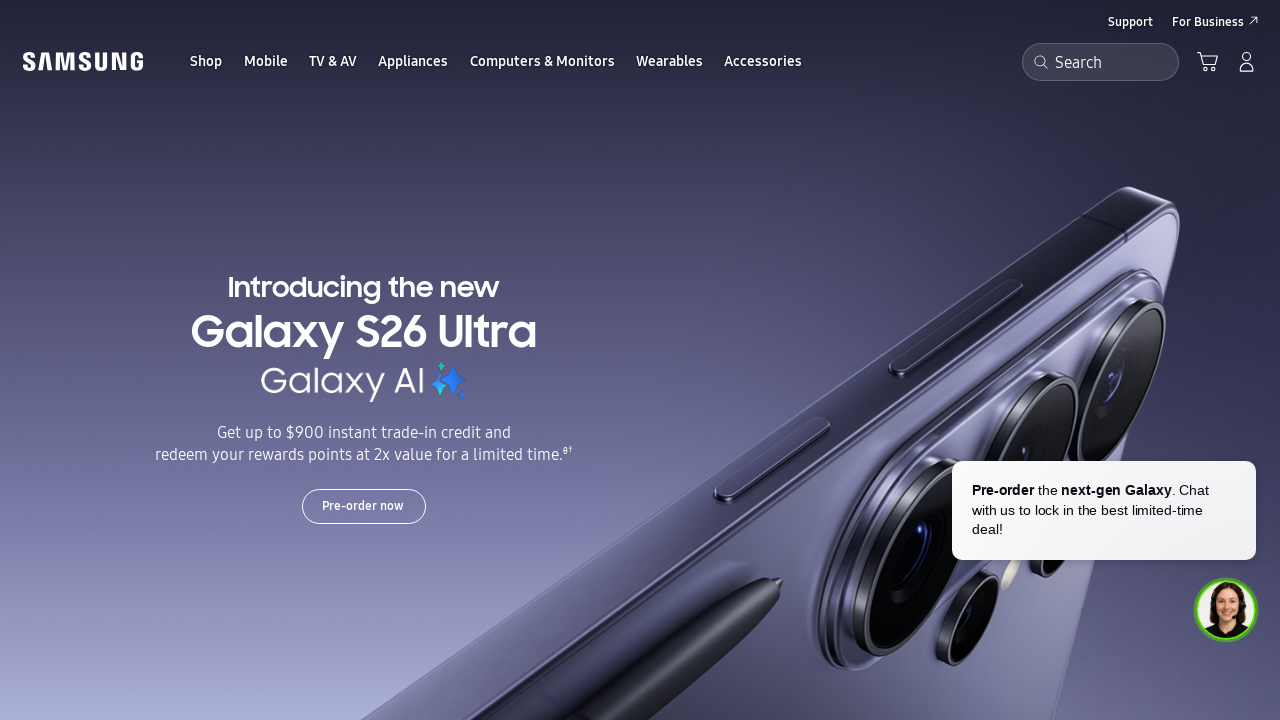

Retrieved class attribute from button/svg element
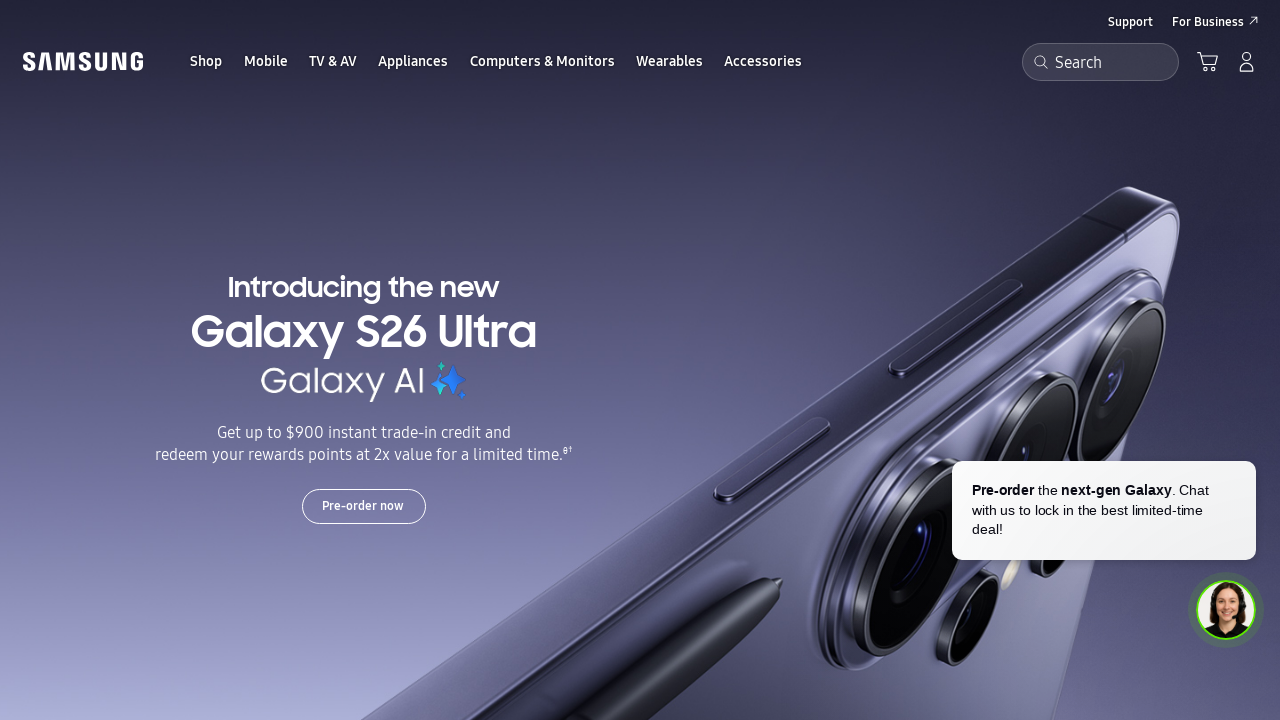

Retrieved aria-label attribute from button/svg element
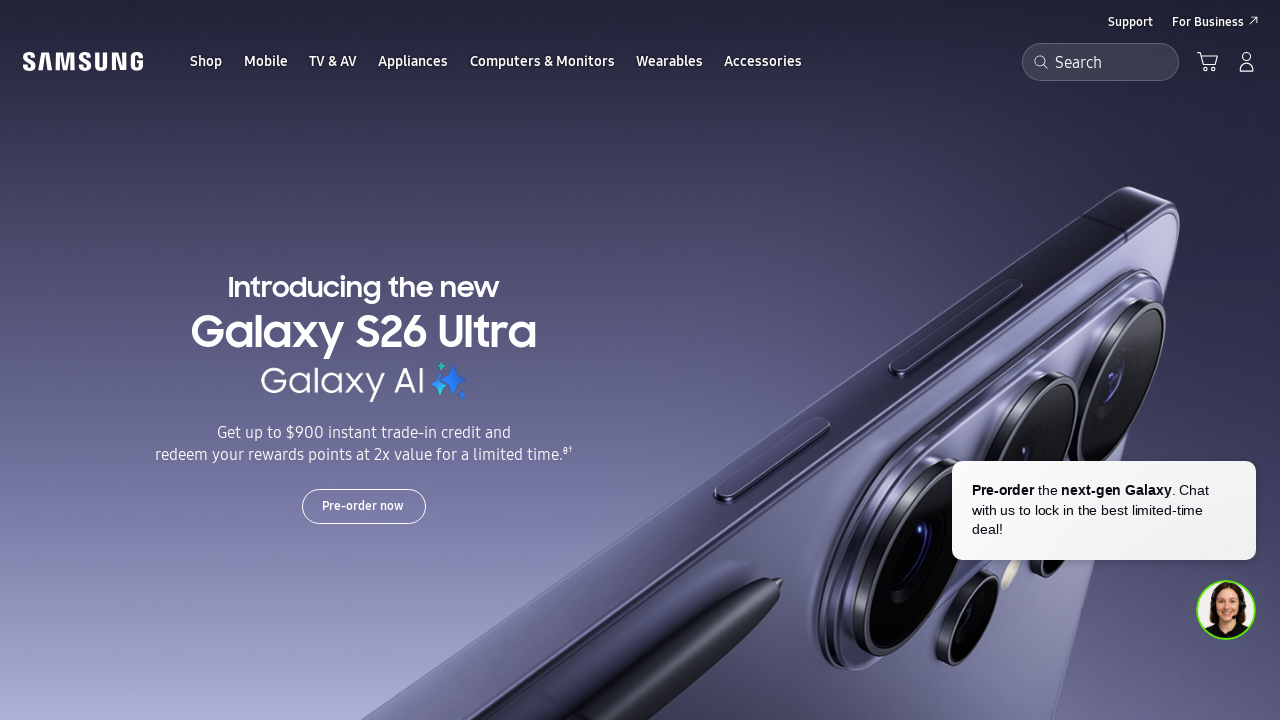

Retrieved class attribute from button/svg element
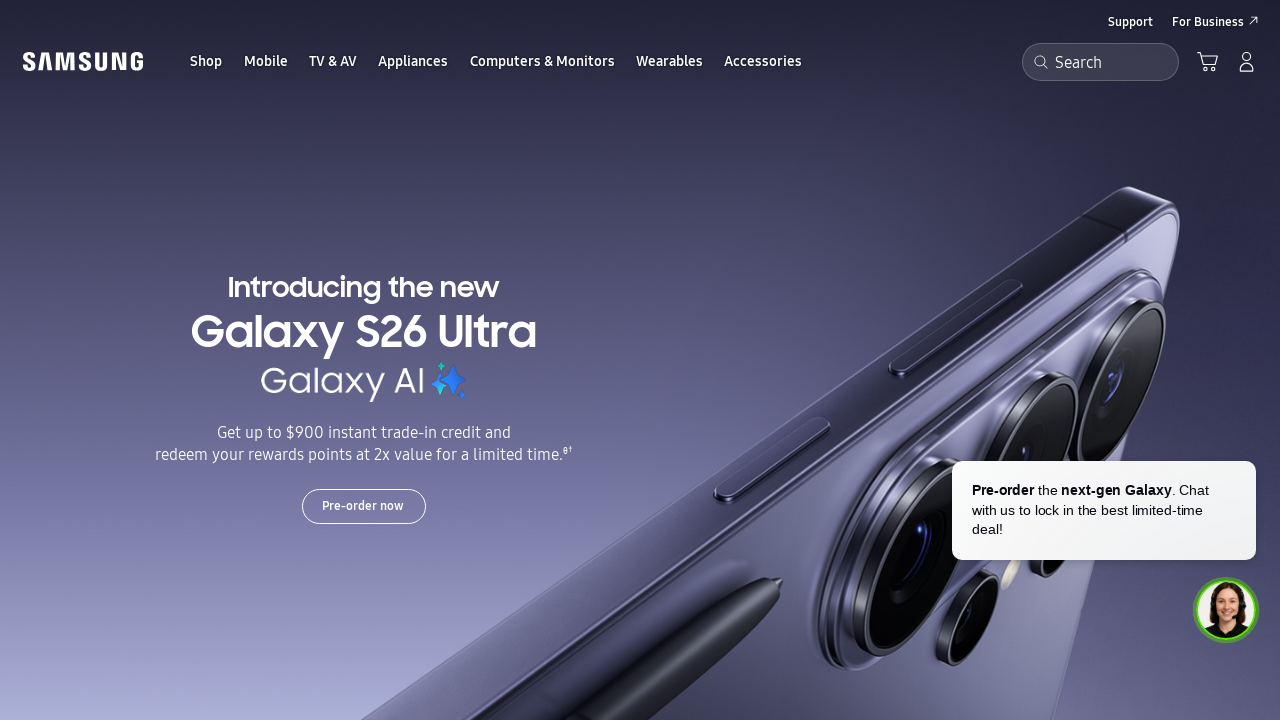

Retrieved aria-label attribute from button/svg element
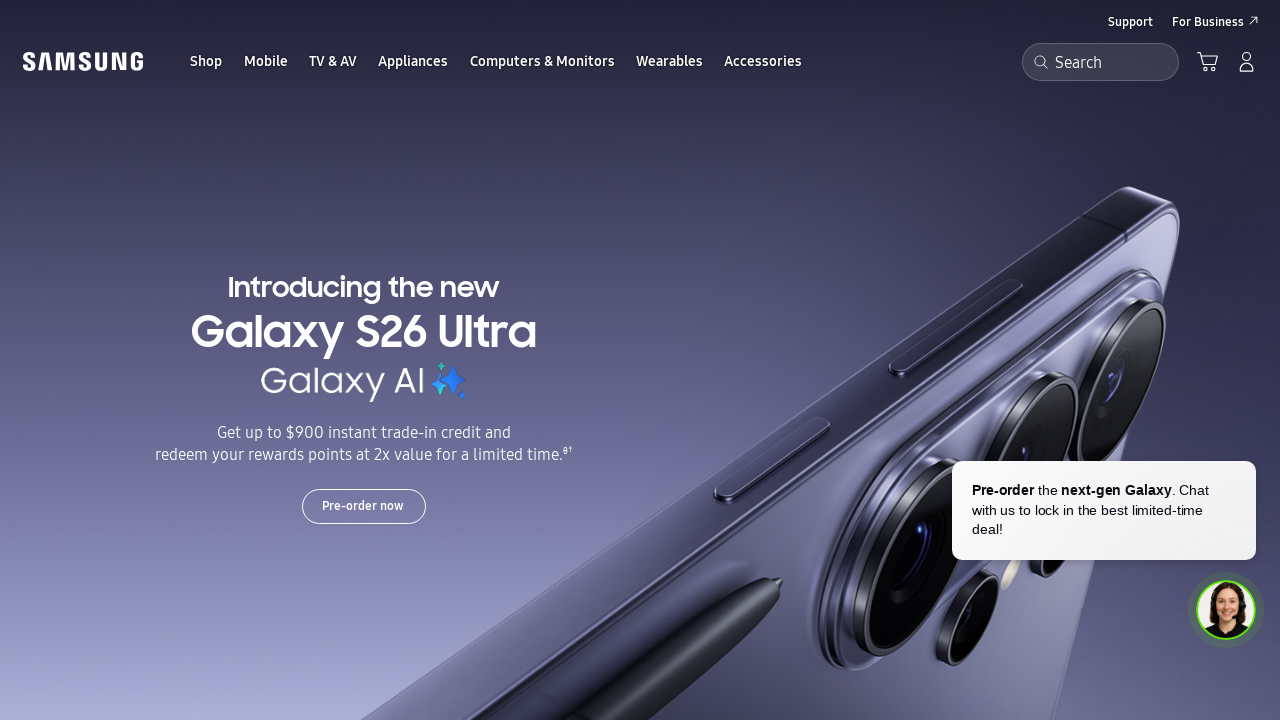

Retrieved class attribute from button/svg element
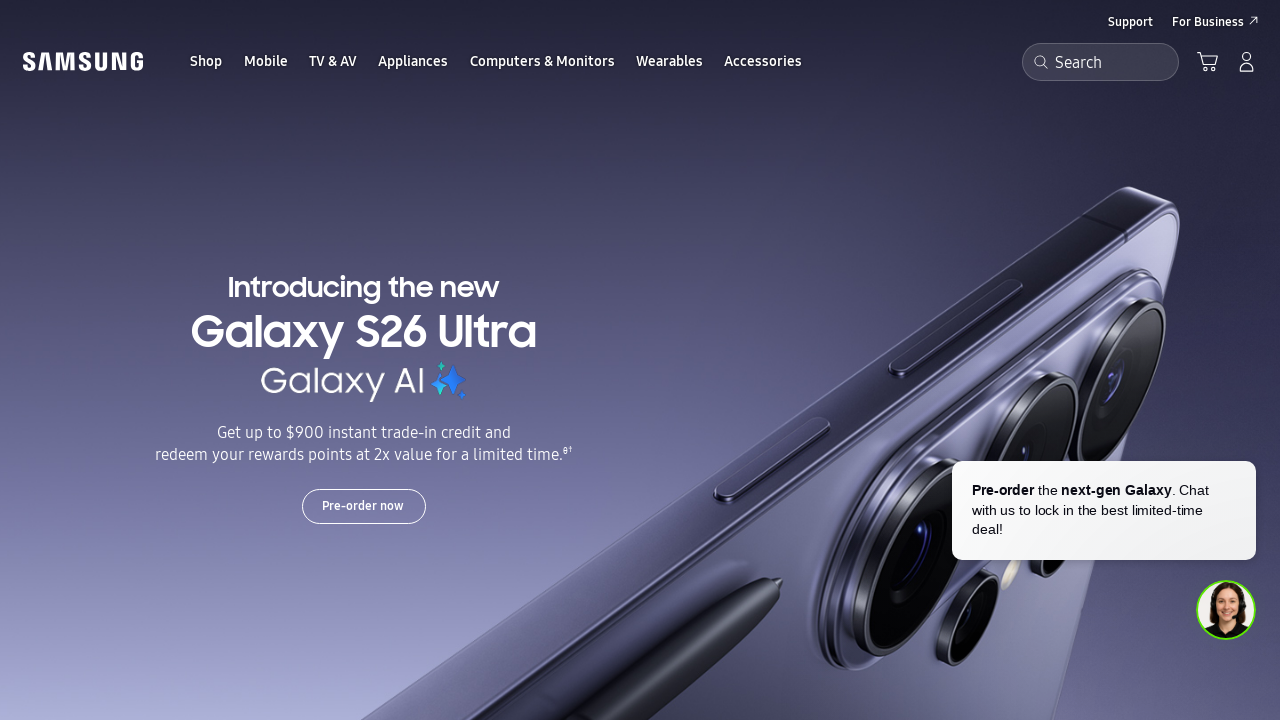

Retrieved aria-label attribute from button/svg element
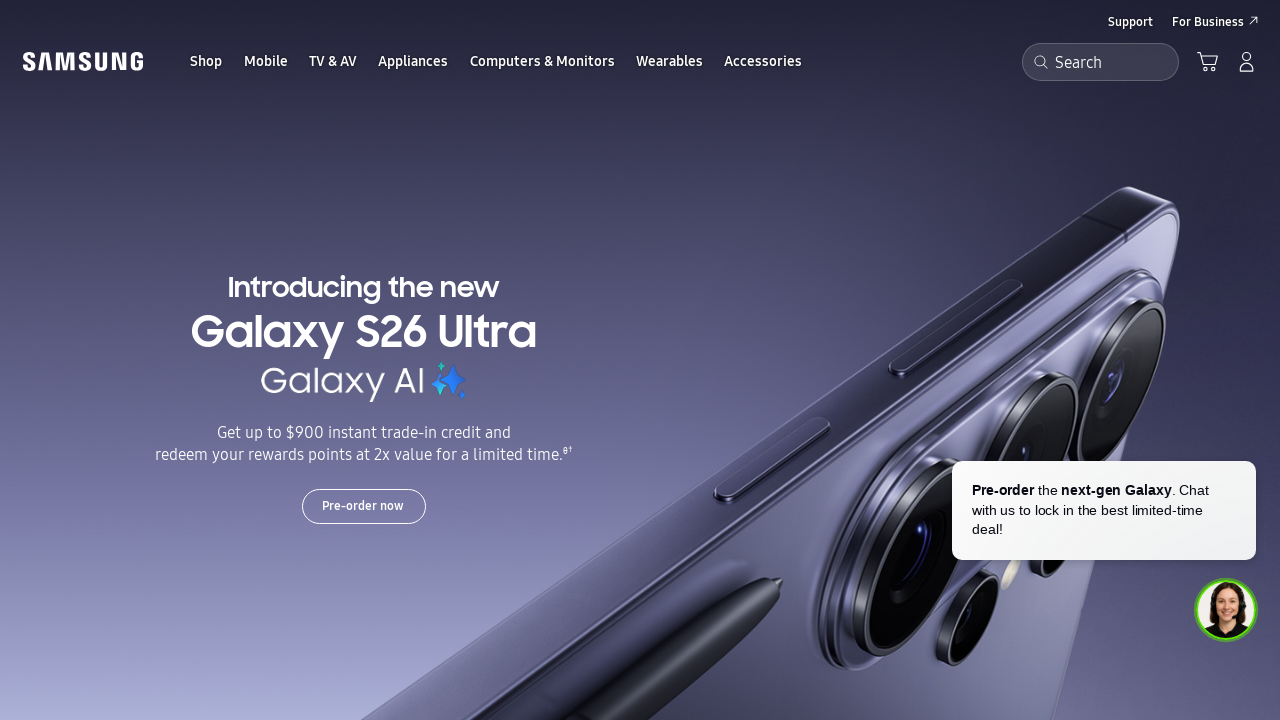

Retrieved class attribute from button/svg element
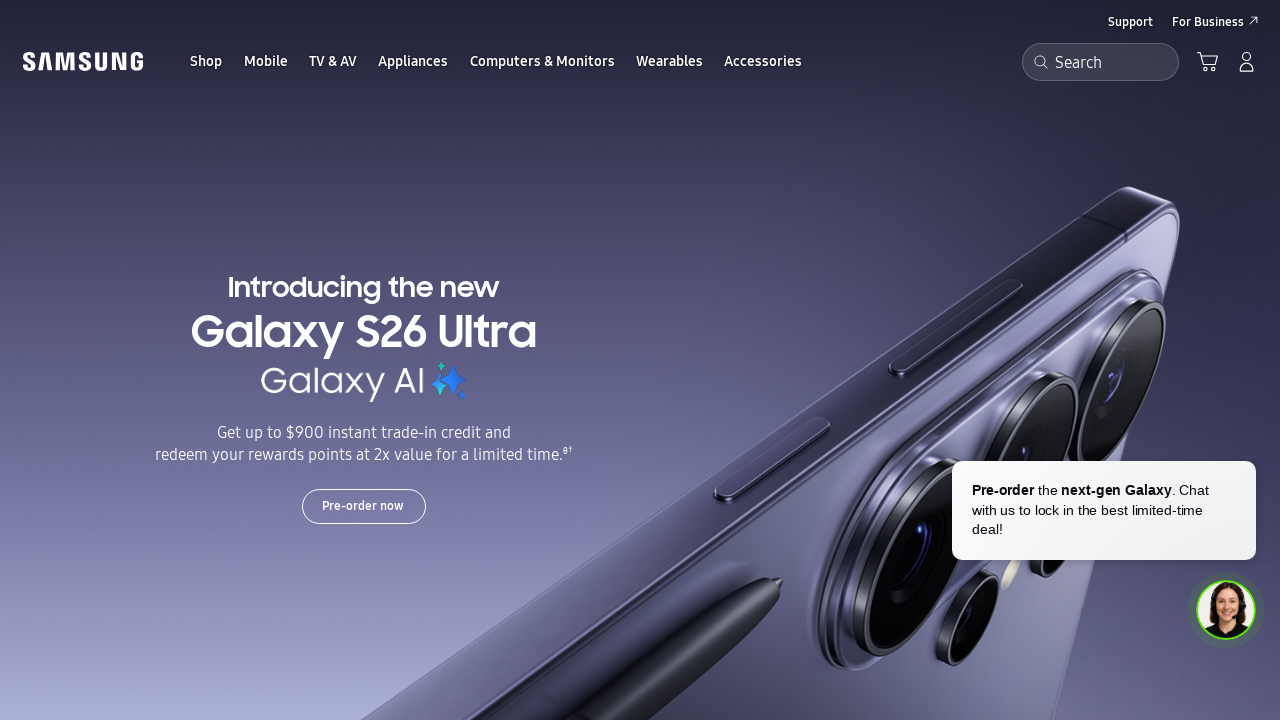

Retrieved aria-label attribute from button/svg element
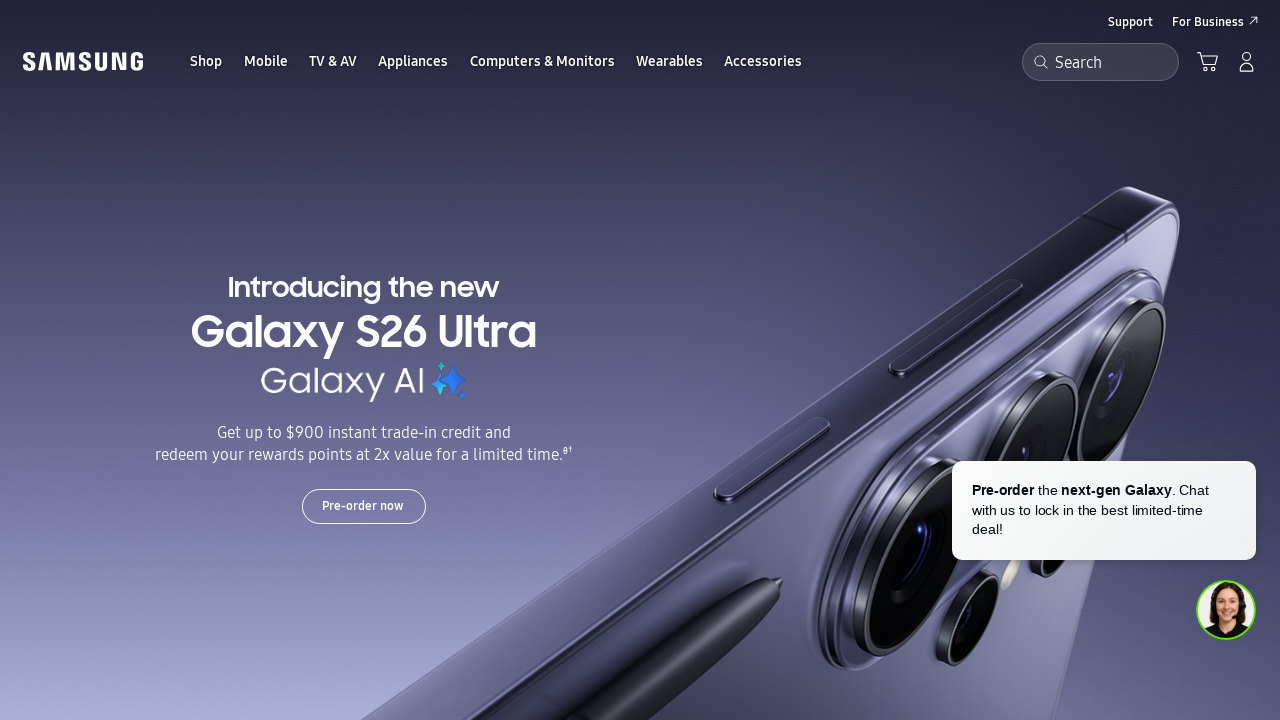

Retrieved class attribute from button/svg element
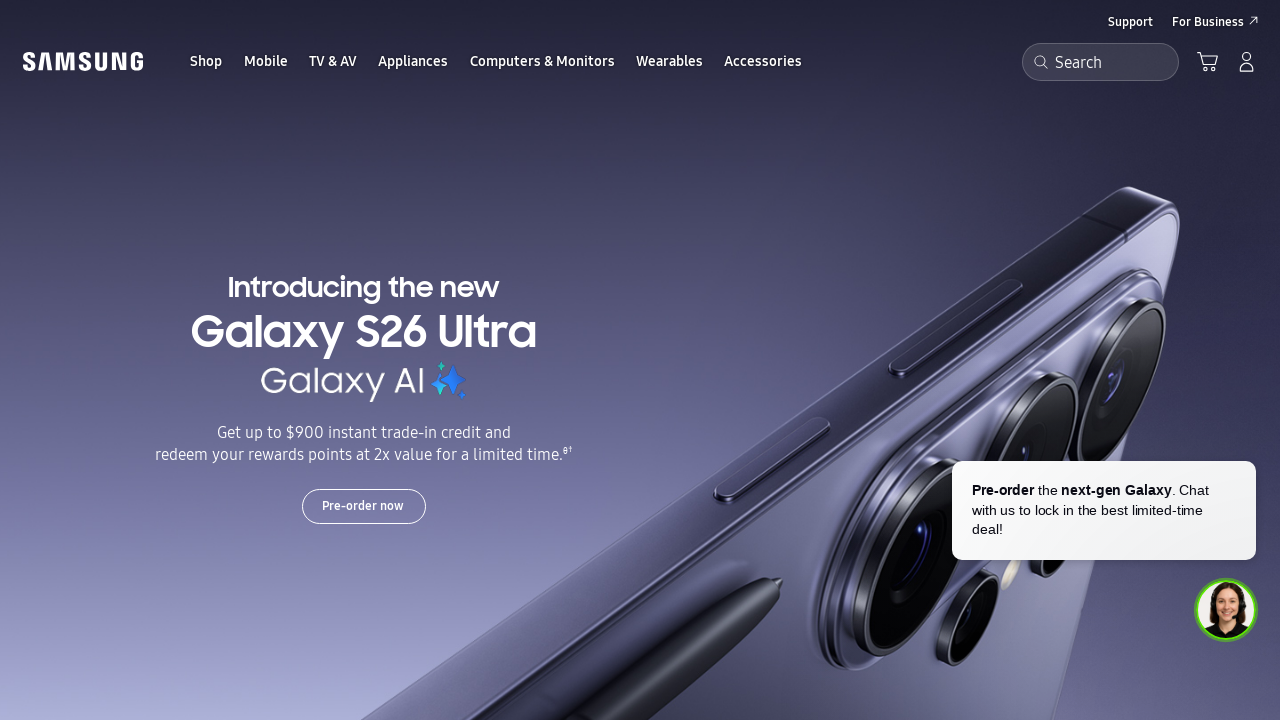

Retrieved aria-label attribute from button/svg element
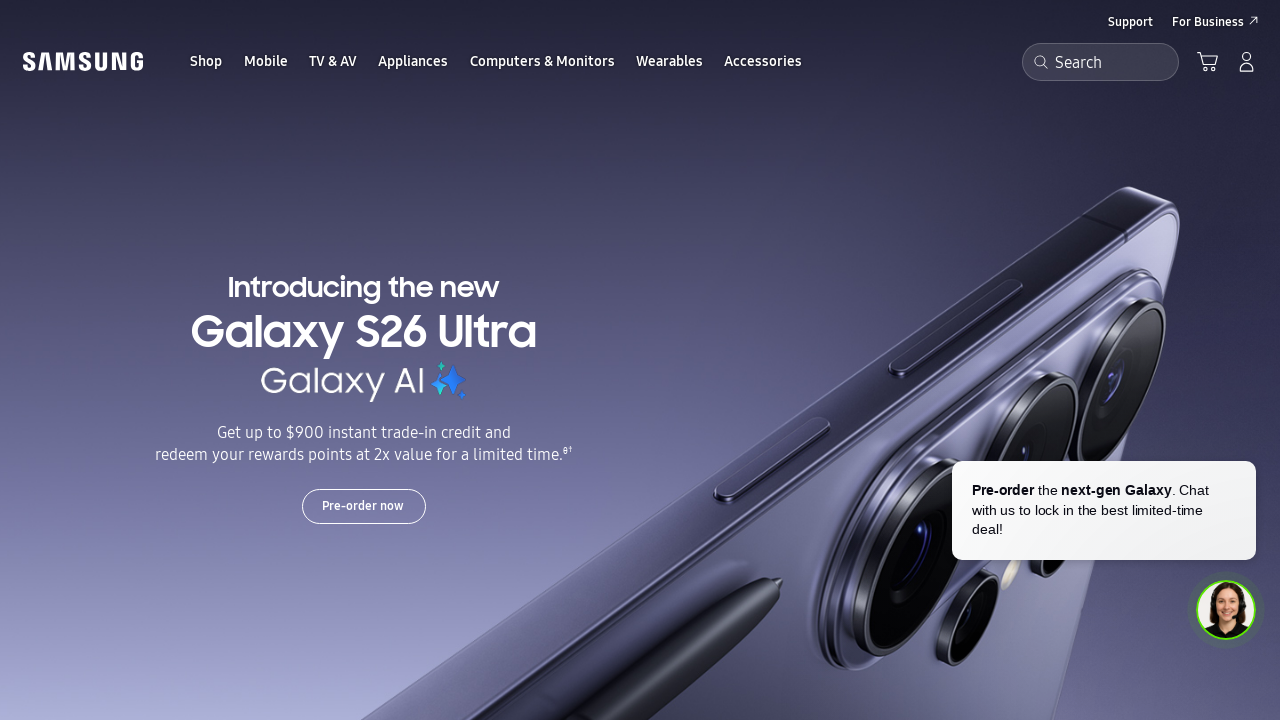

Retrieved class attribute from button/svg element
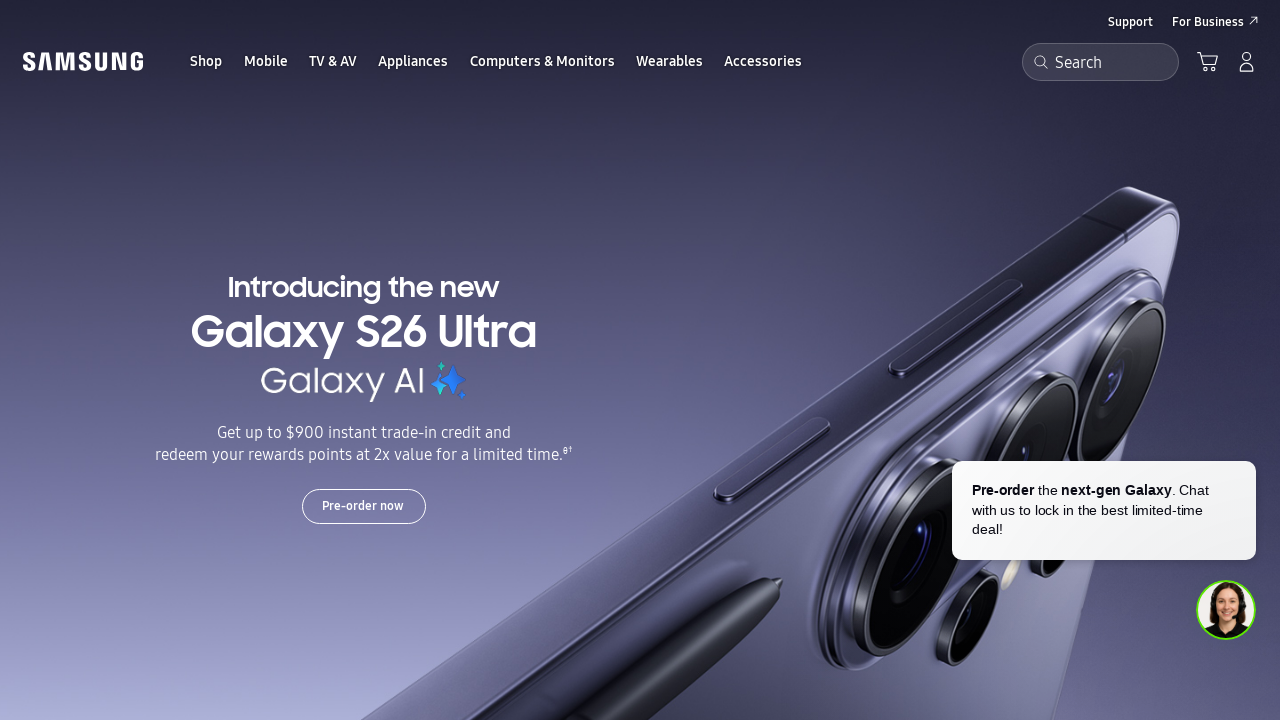

Retrieved aria-label attribute from button/svg element
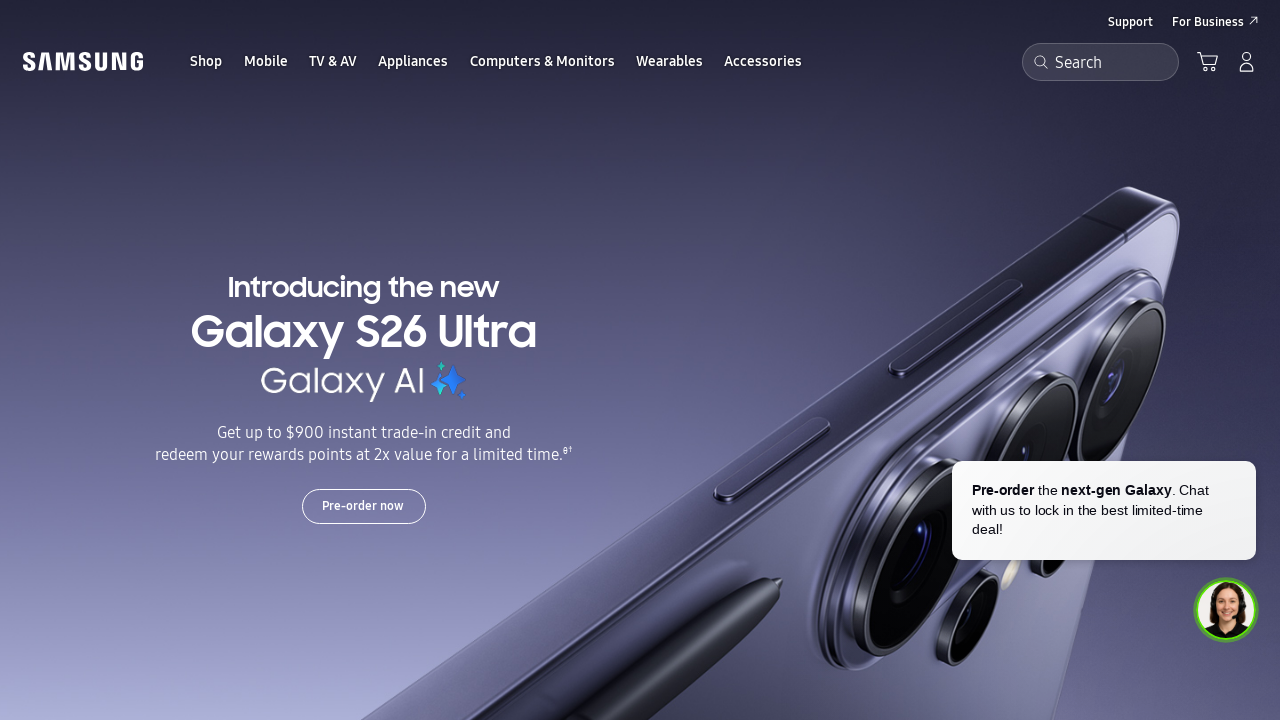

Found search button with 'search' in class or aria-label
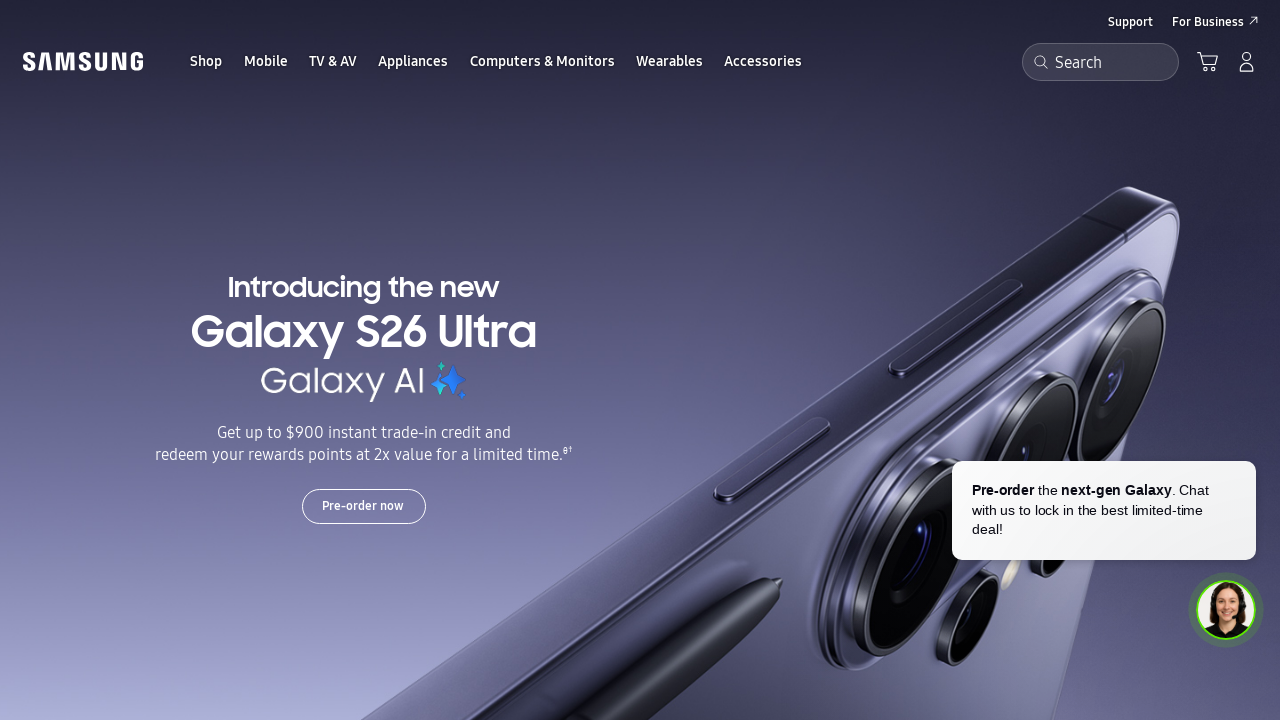

Assertion passed: search button is present on the page
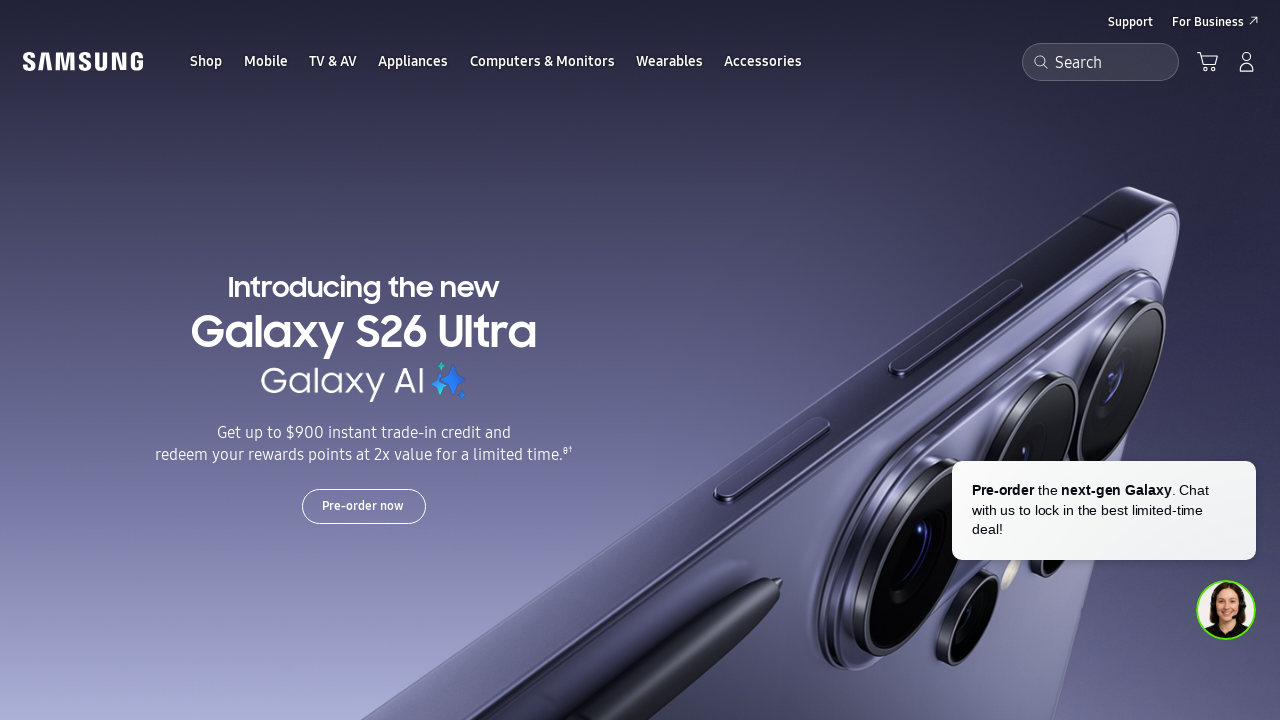

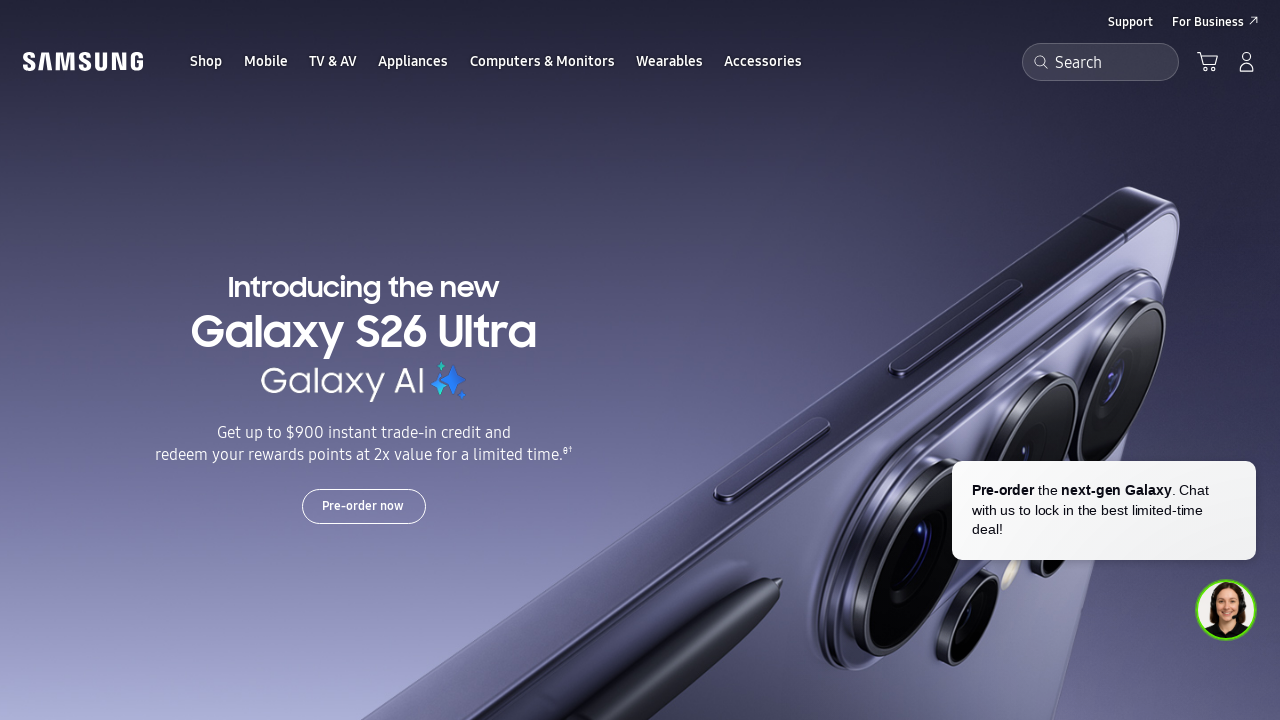